Tests date picker functionality by filling a simple date input field and then interacting with a calendar-style date picker, selecting month, year, and day values.

Starting URL: https://testautomationpractice.blogspot.com/

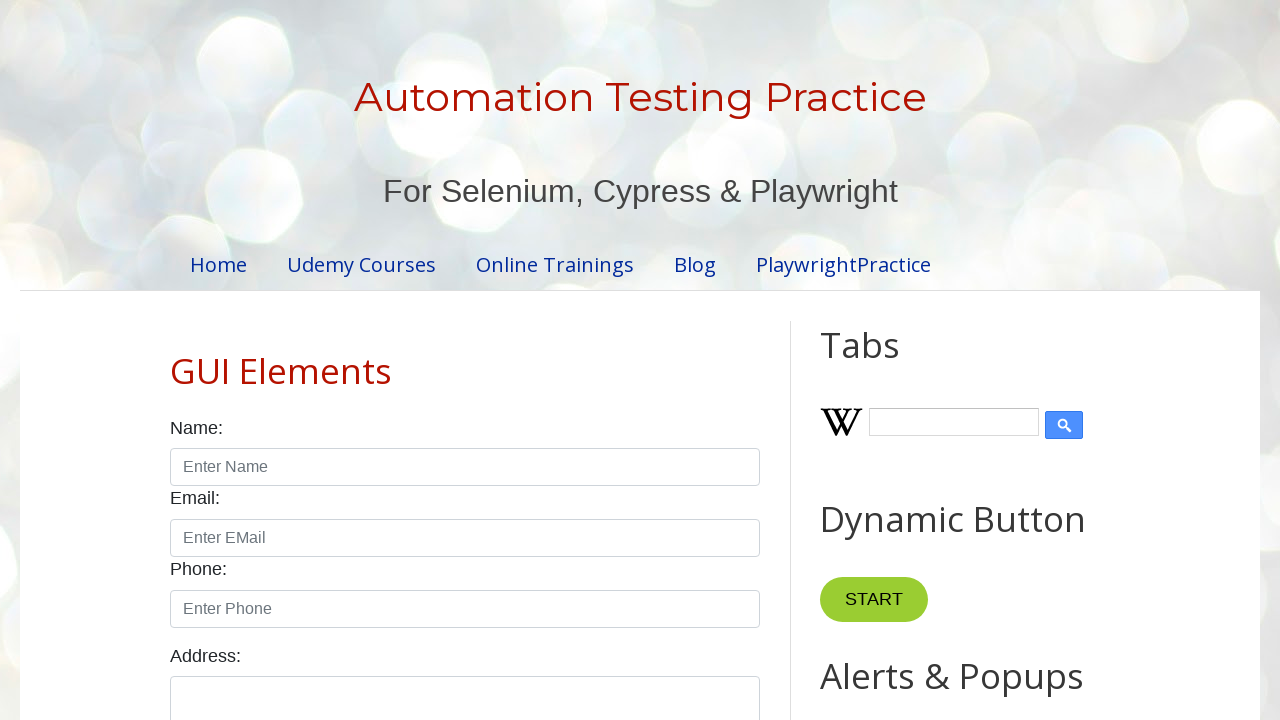

Filled date input field with date 06/21/1994 on input#datepicker
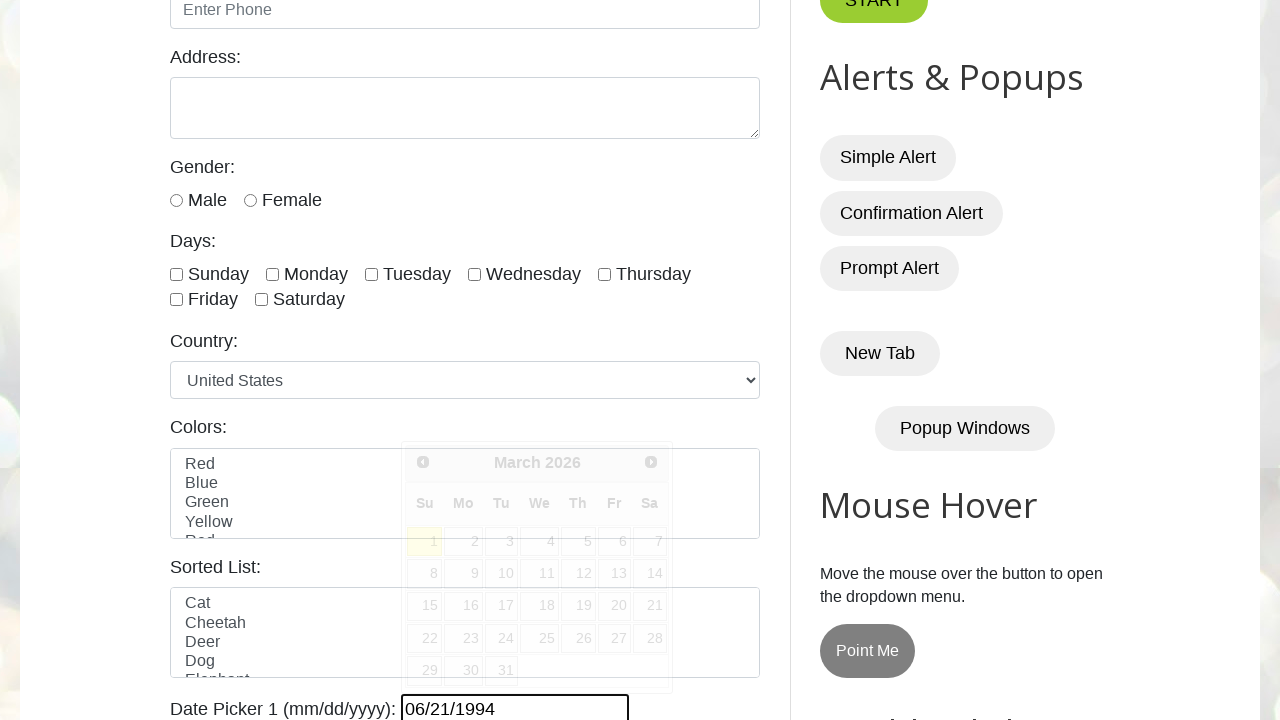

Pressed Tab to move focus away from date input field on input#datepicker
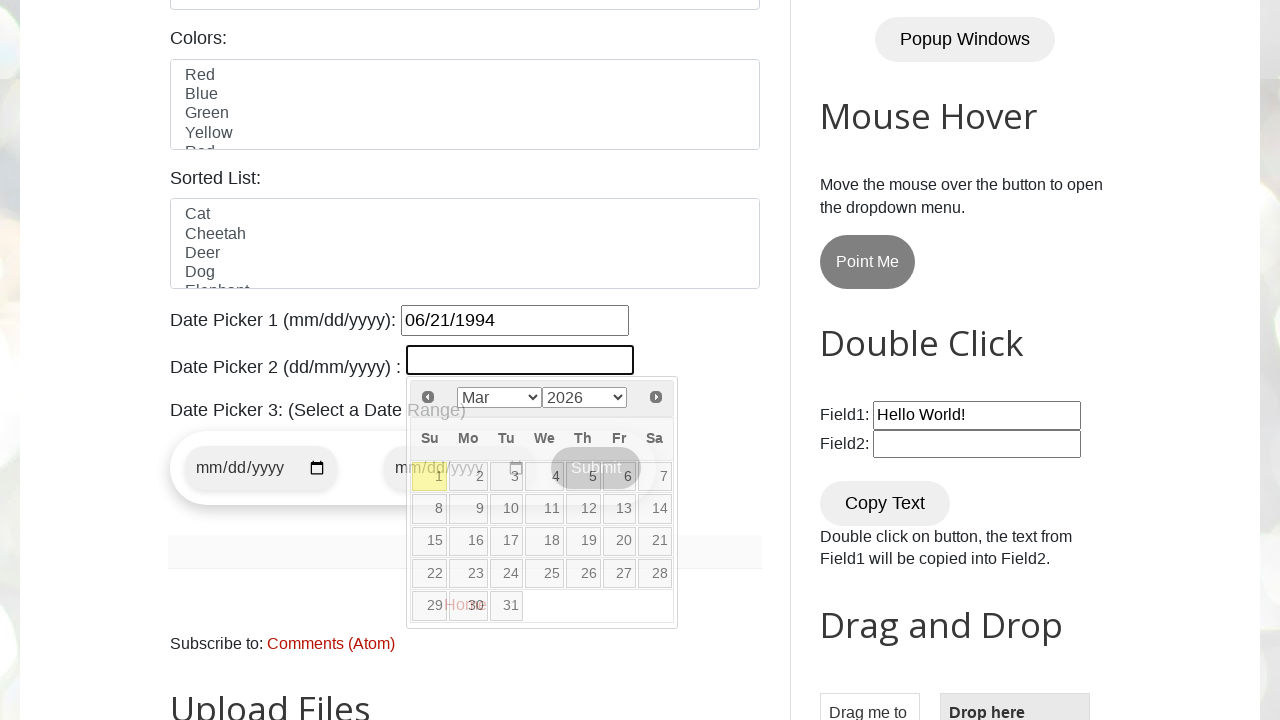

Clicked calendar date picker input field at (520, 360) on input#txtDate
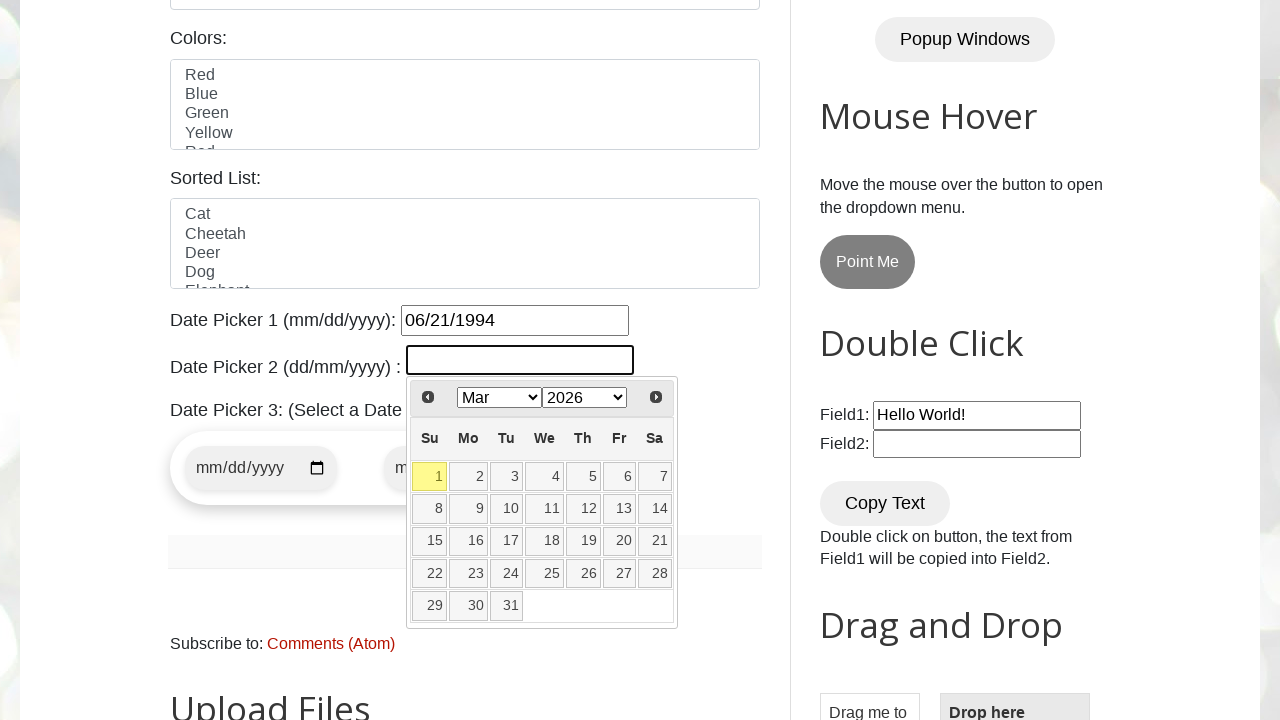

Selected month 'Jun' from date picker dropdown on //div[@id='ui-datepicker-div']//select[1]
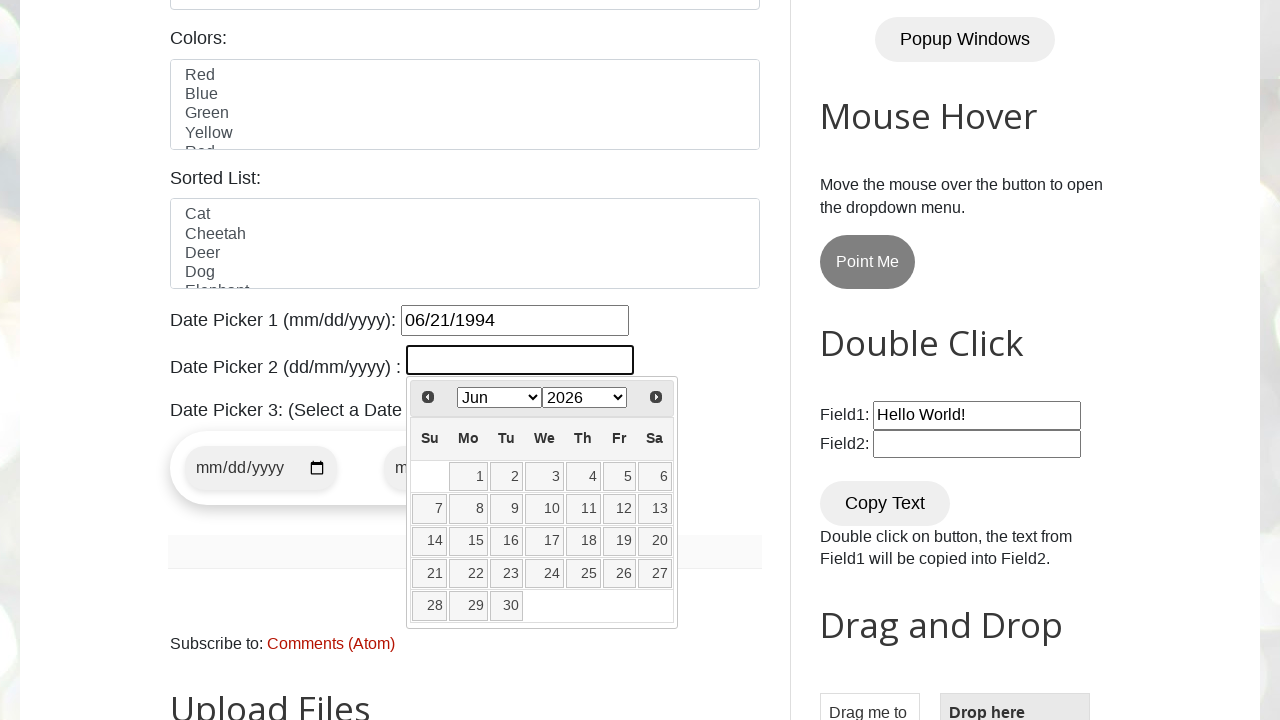

Selected year '2020' from date picker dropdown on //div[@id='ui-datepicker-div']//descendant::select[2]
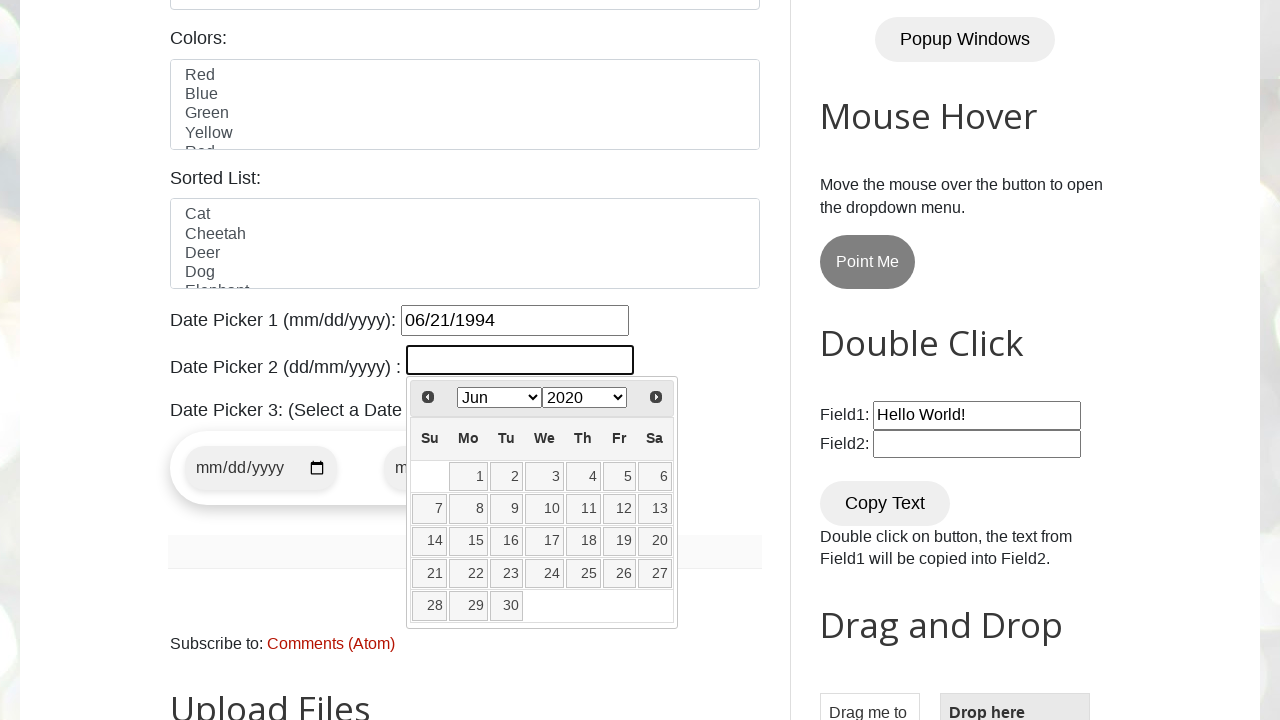

Clicked date '21' in the calendar to select it at (430, 574) on //table[@class='ui-datepicker-calendar']//tbody//tr//td//a[text()='21']
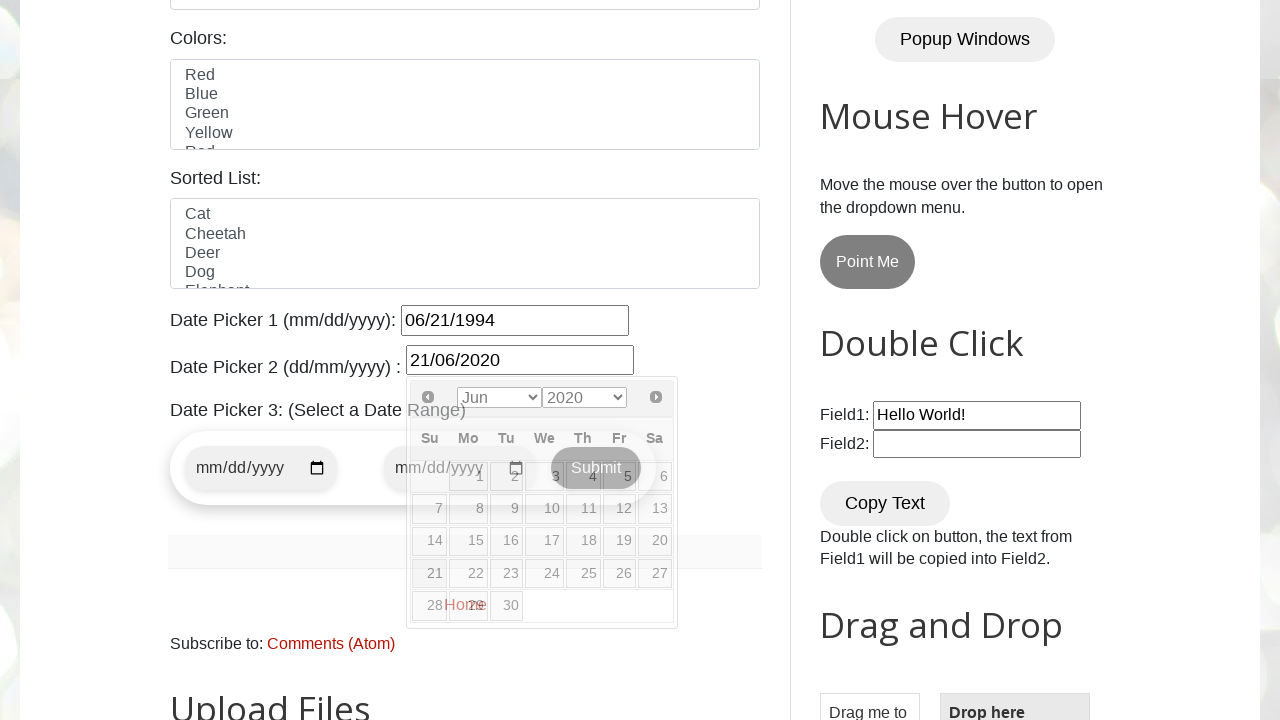

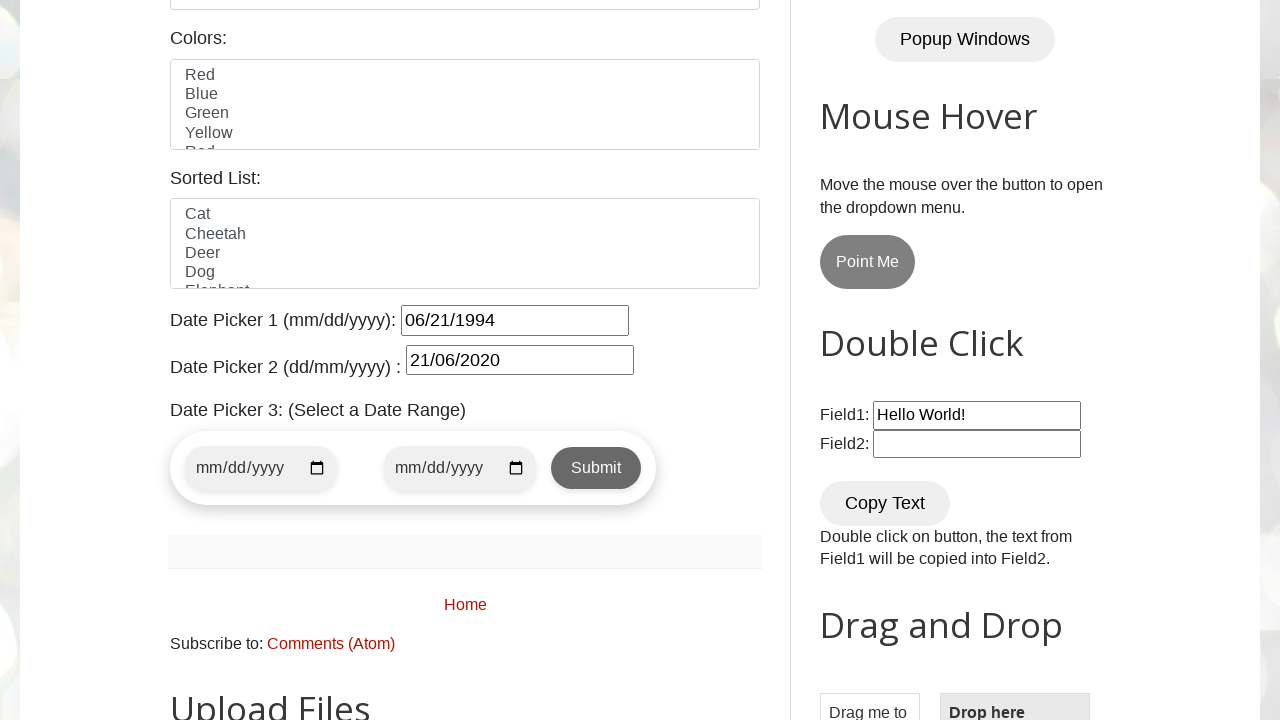